Tests GreenKart e-commerce site by searching for a vegetable, adding it to cart, and verifying the cart contents

Starting URL: https://rahulshettyacademy.com/seleniumPractise/

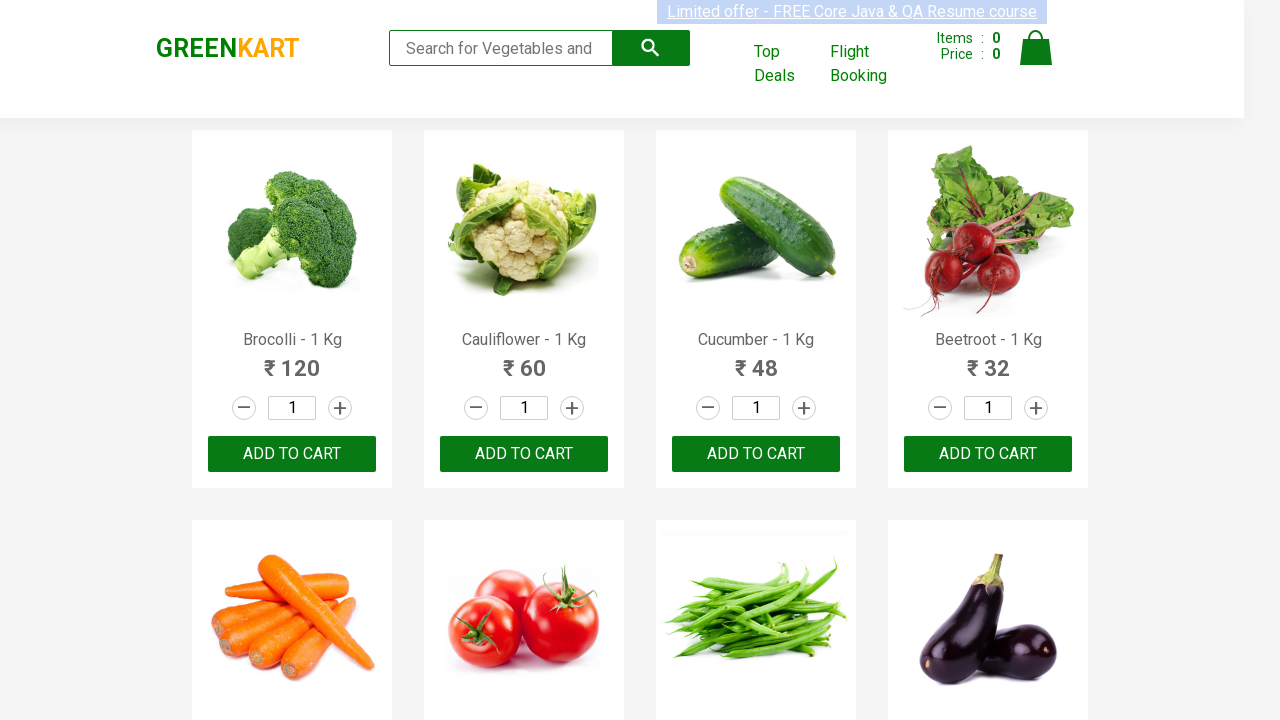

Filled search box with 'Brinjal' on .search-keyword
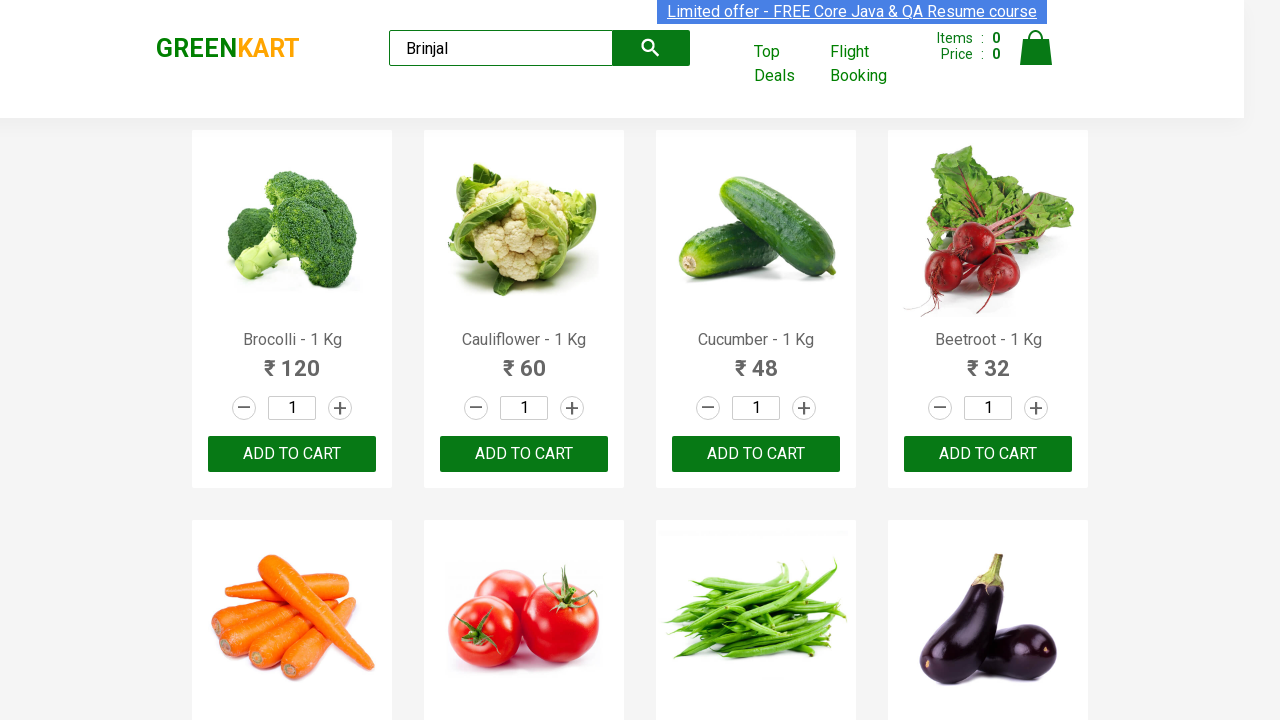

Waited 4 seconds for search results to load
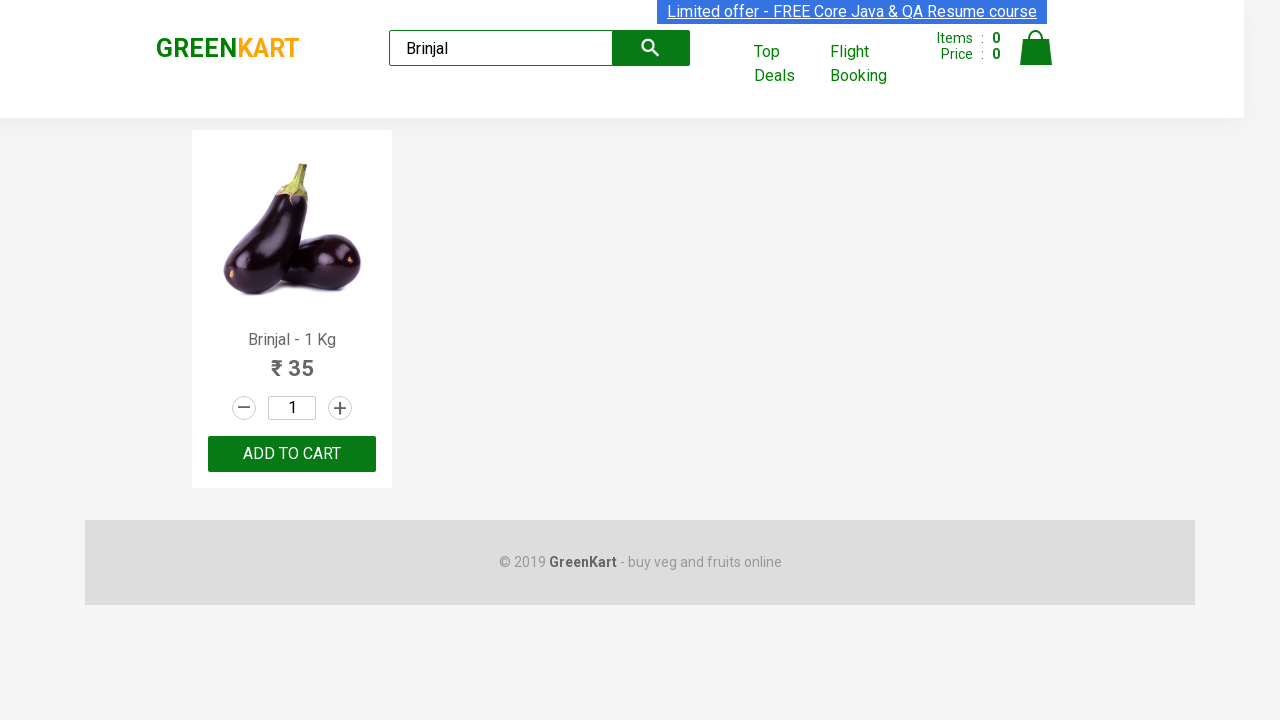

Clicked 'Add to cart' button for Brinjal at (292, 454) on .product-action button
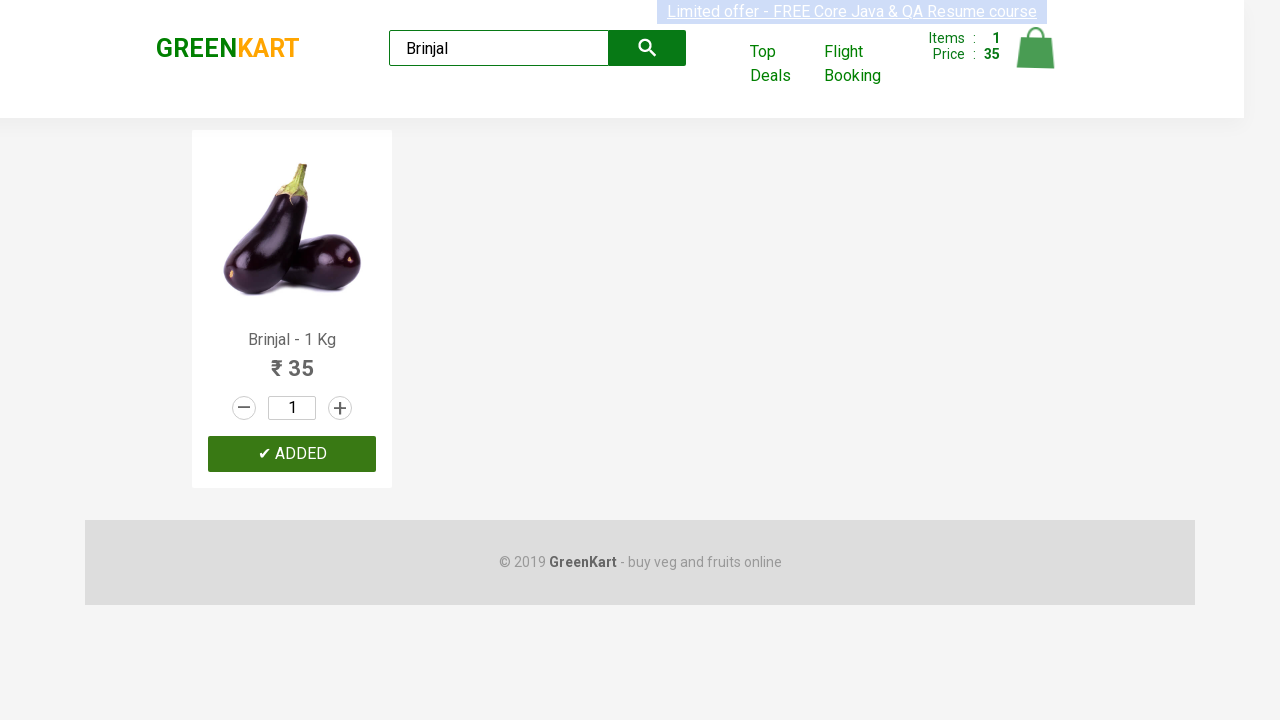

Clicked cart icon to view cart contents at (1036, 59) on .cart-icon
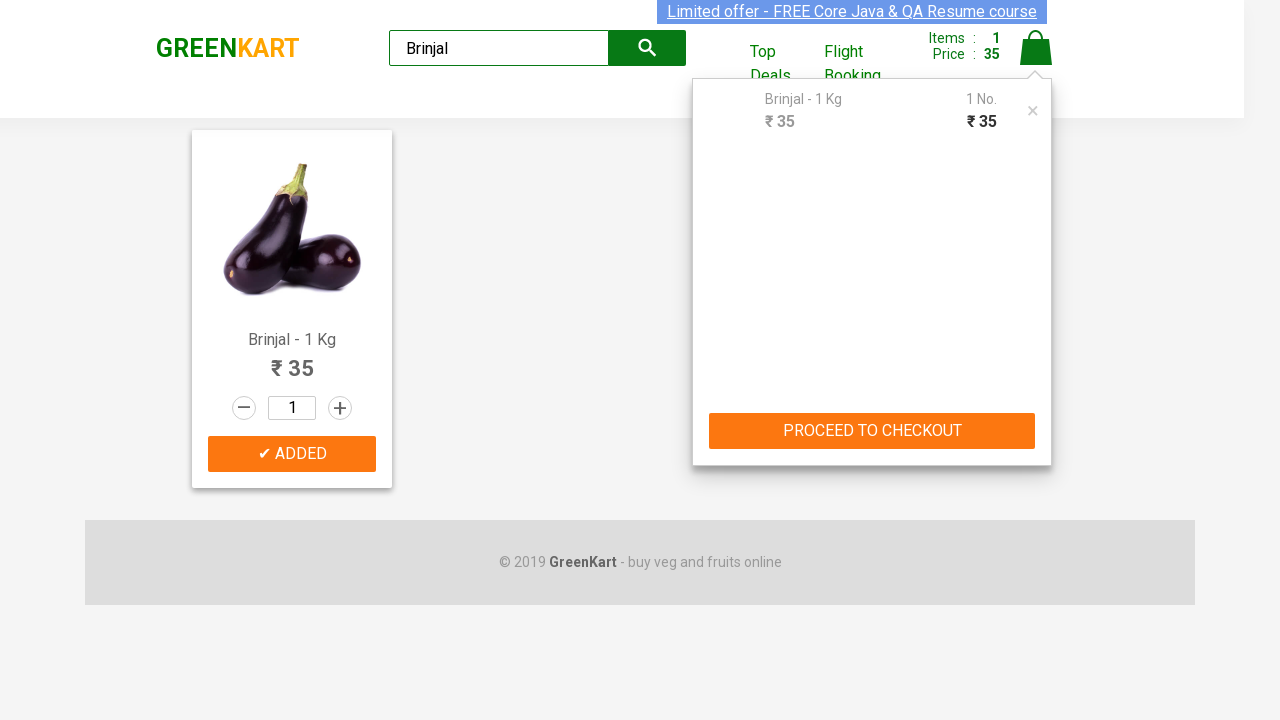

Waited 4 seconds for cart dropdown to display
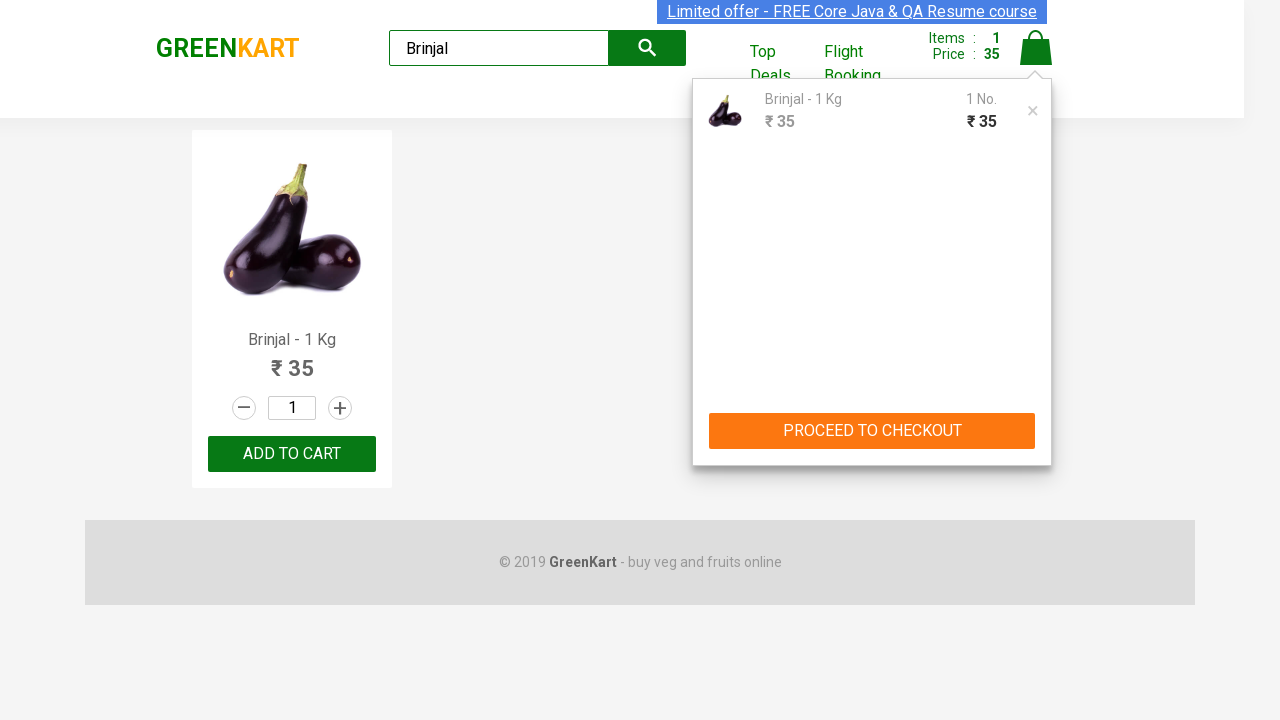

Retrieved logo text content
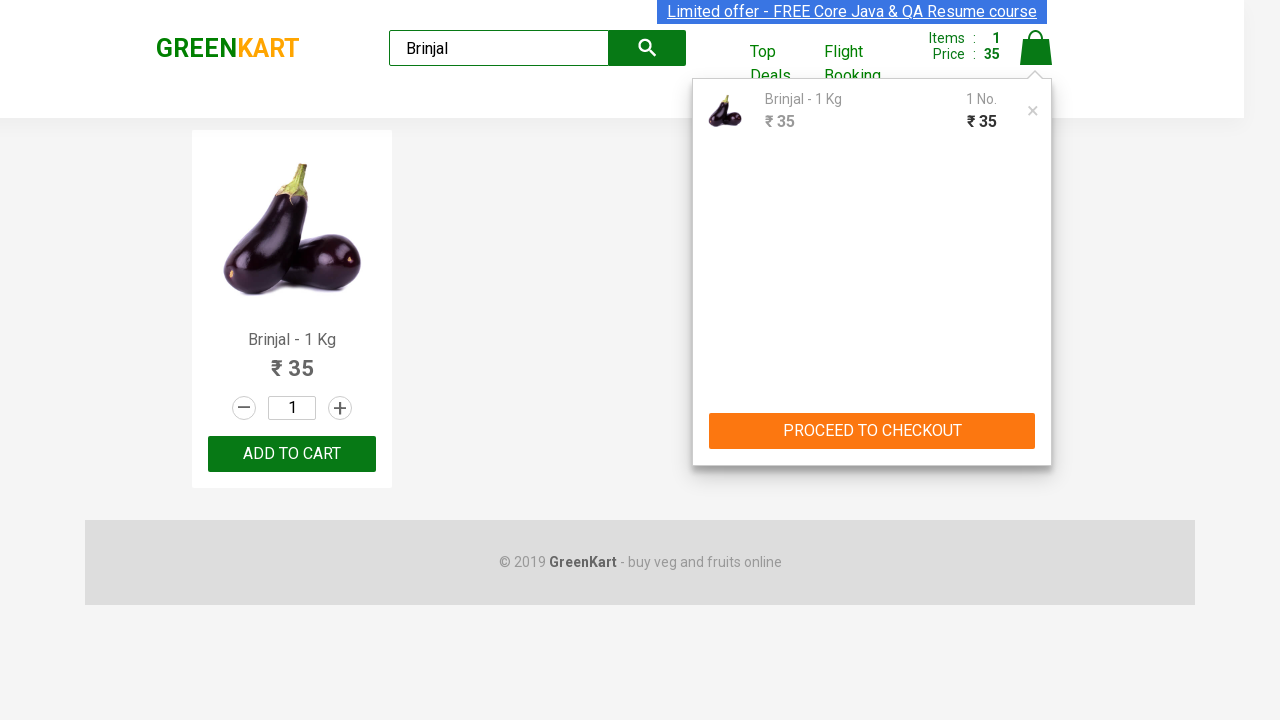

Verified logo text is 'GREENKART'
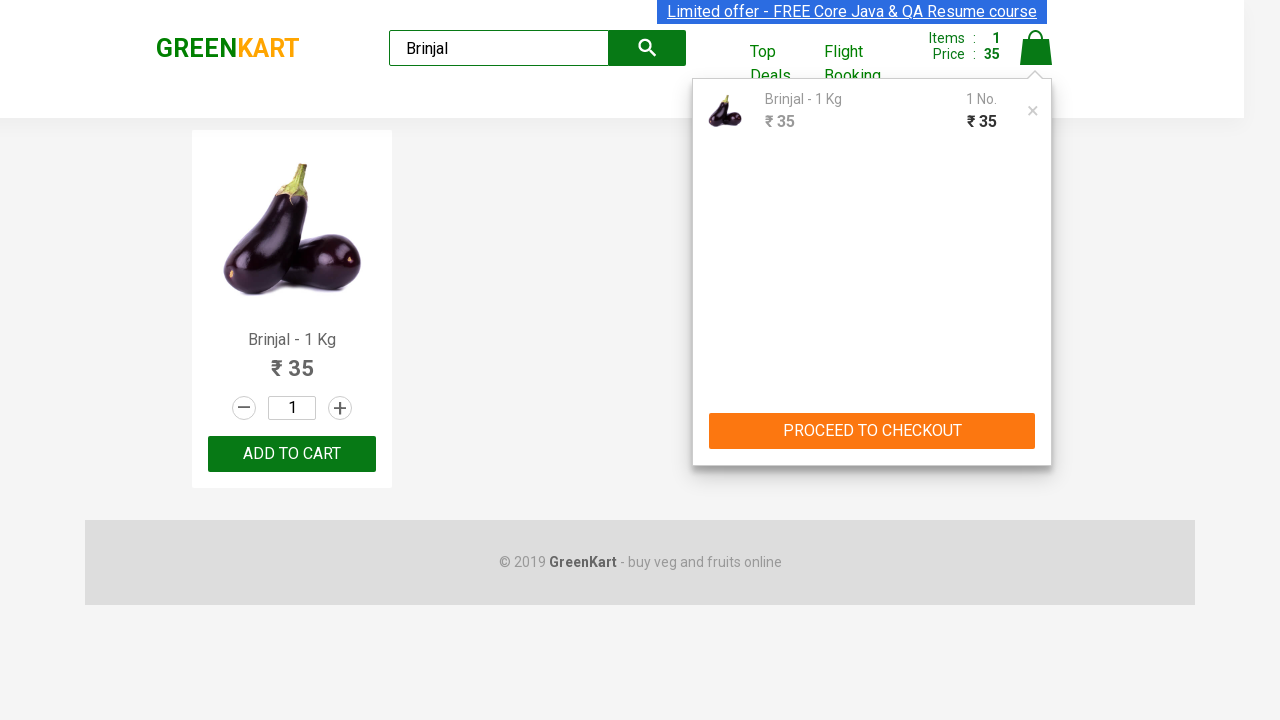

Retrieved search result product name
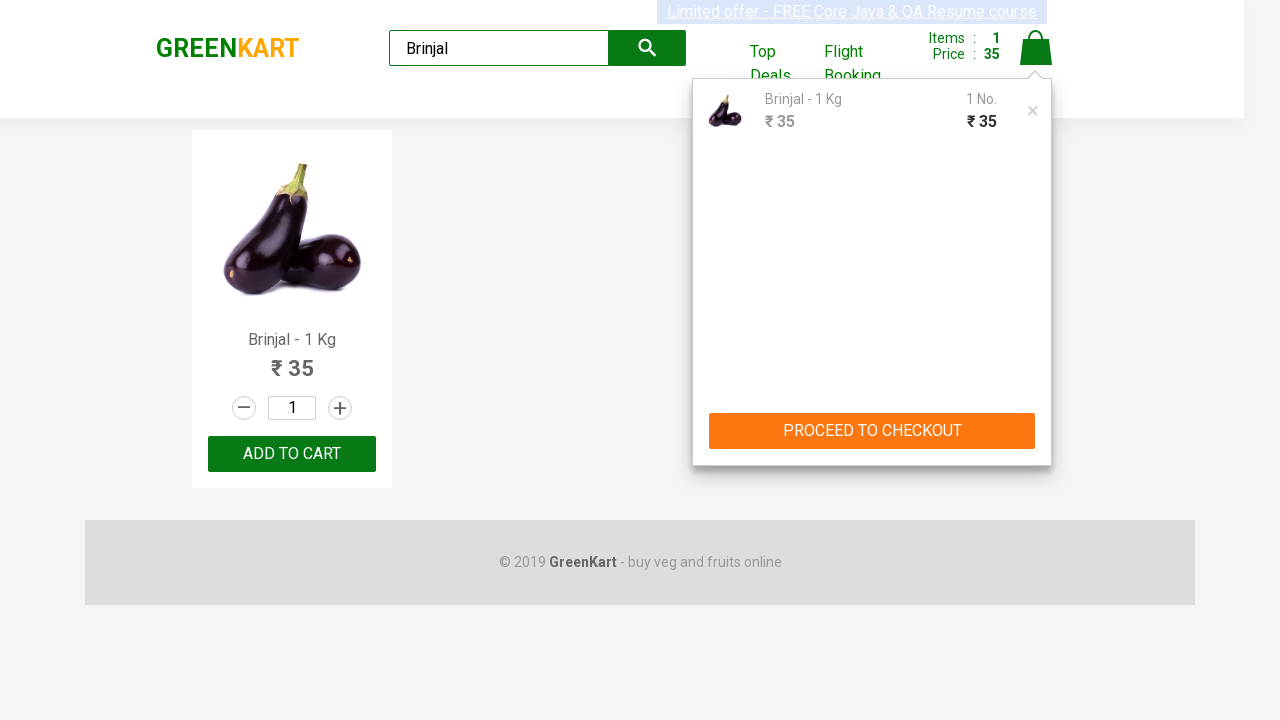

Verified search result contains 'Brinjal - 1 Kg'
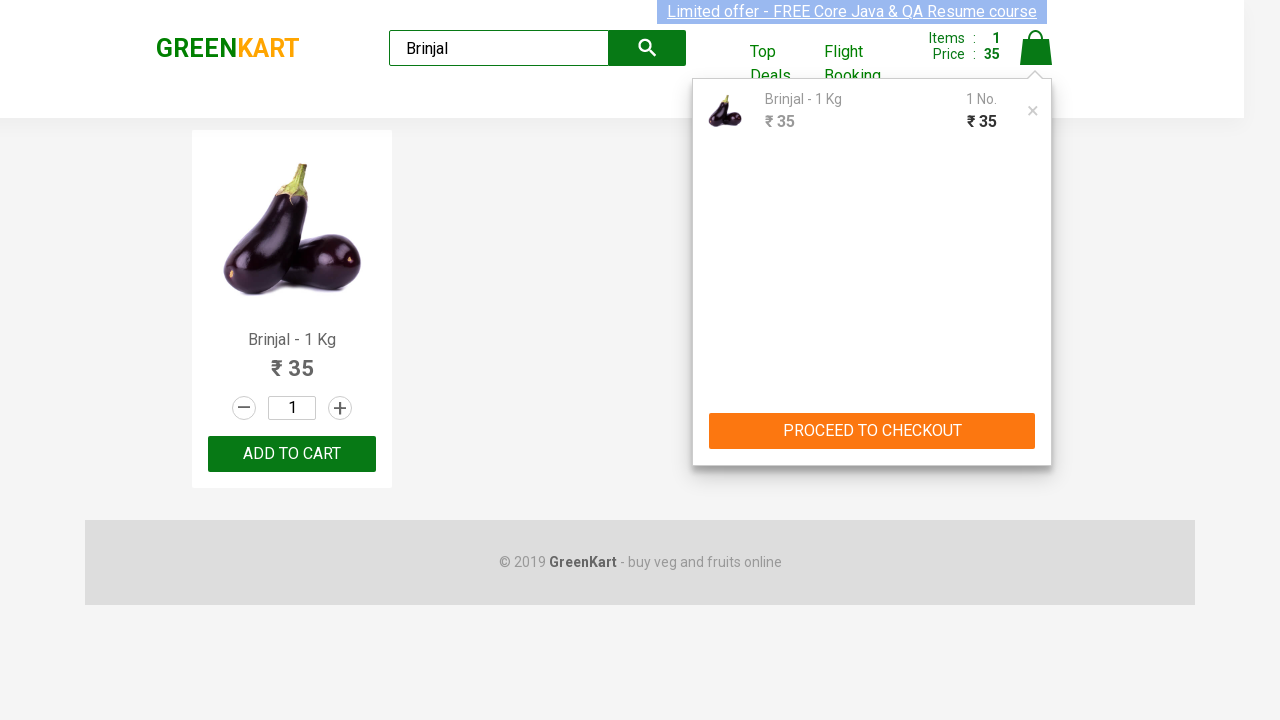

Located cart preview product name element
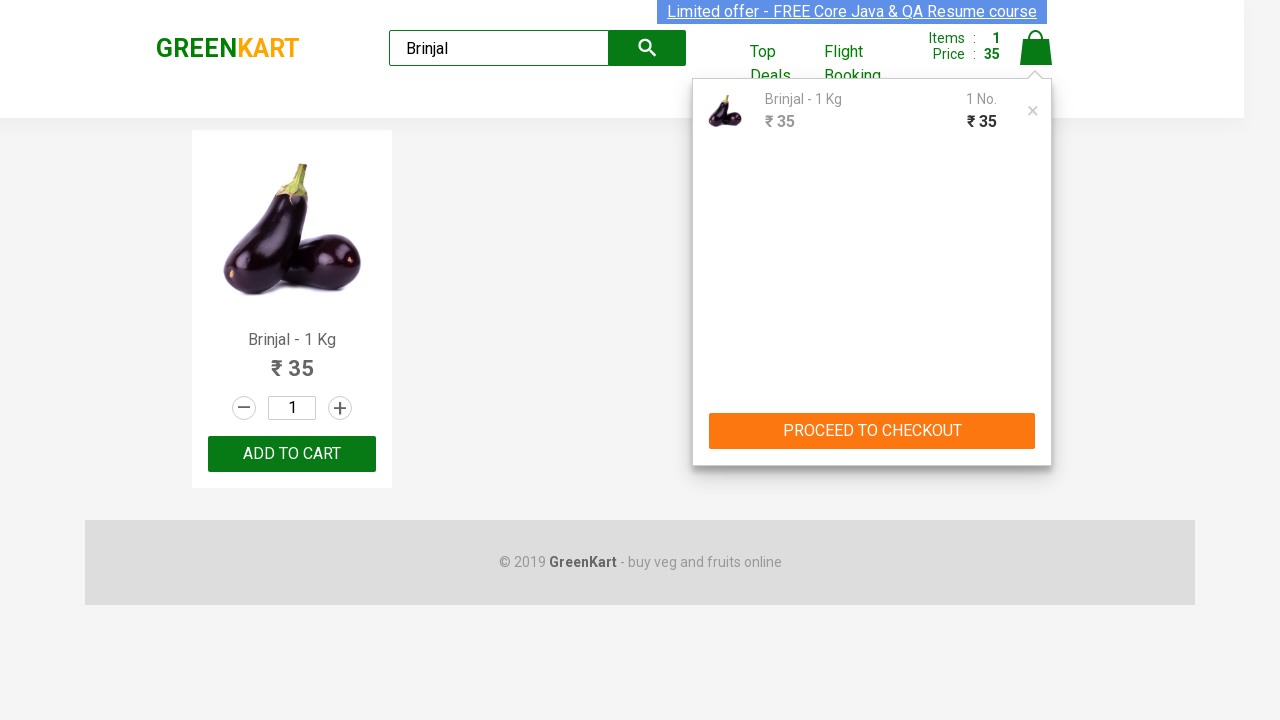

Verified cart item is visible in cart preview
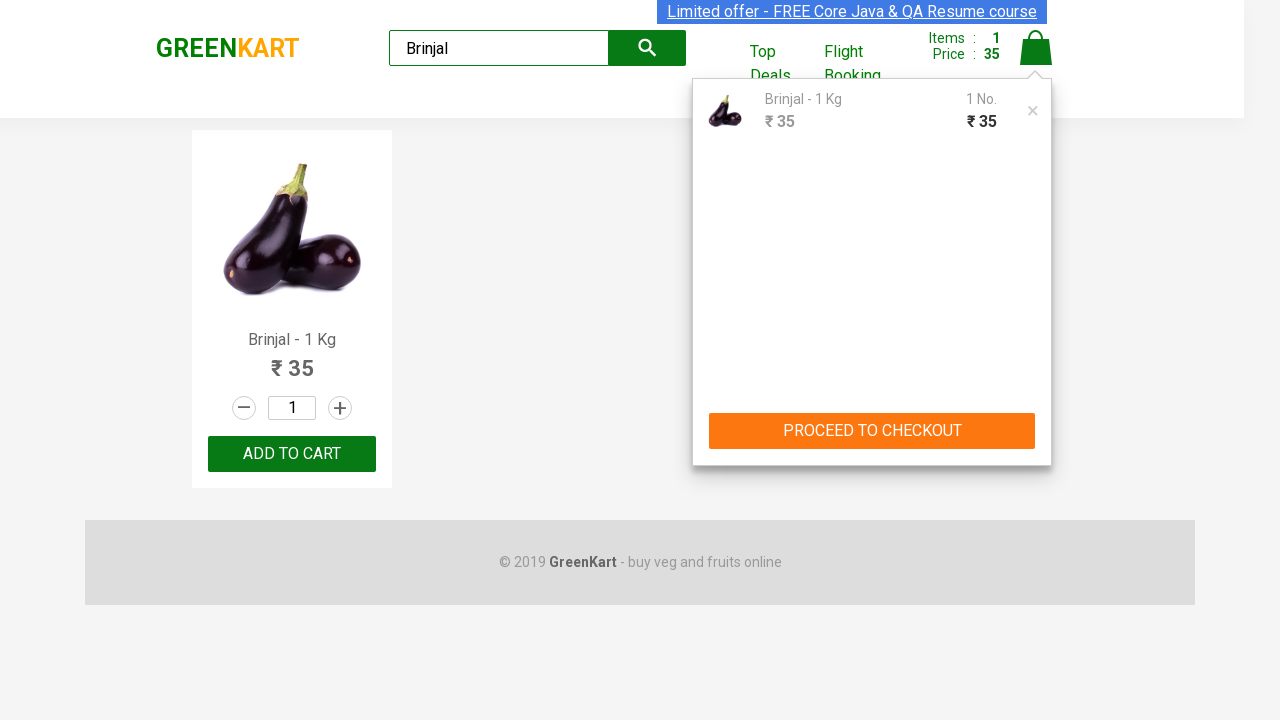

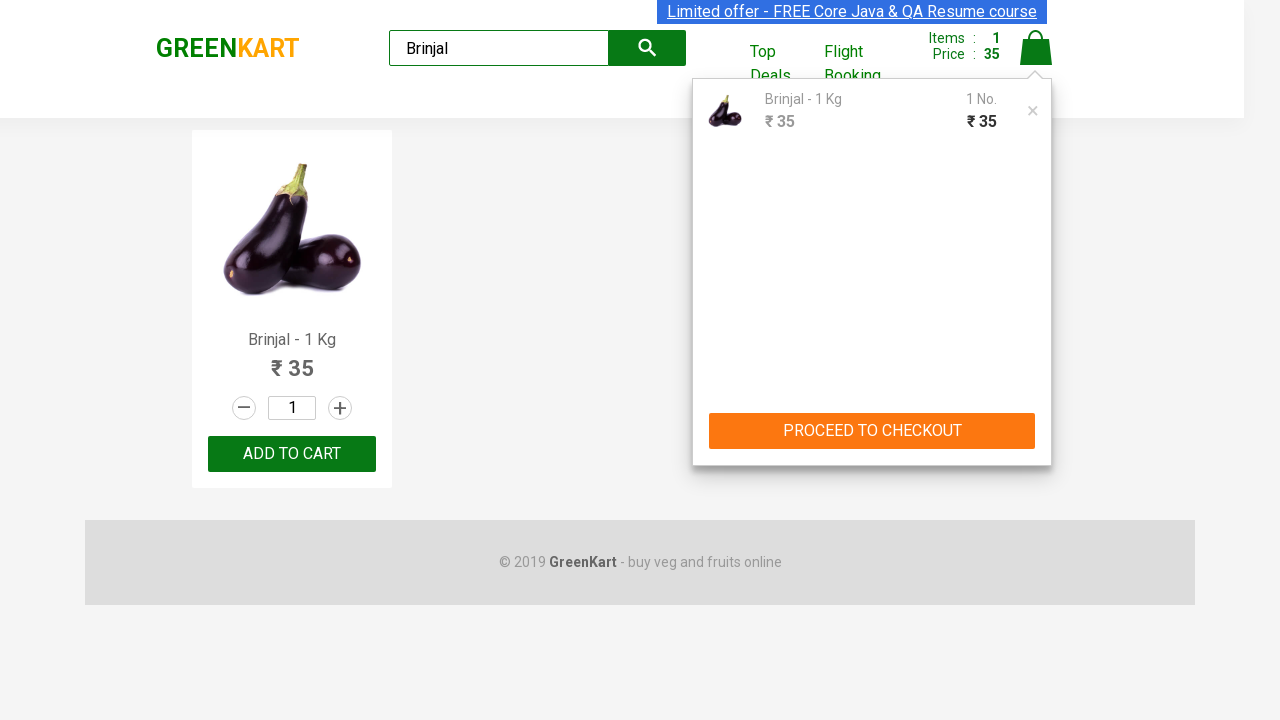